Navigates to India Votes election data page and verifies that the alliance party-wise results table loads with data rows.

Starting URL: https://www.indiavotes.com/alliance/partyWise/18/1

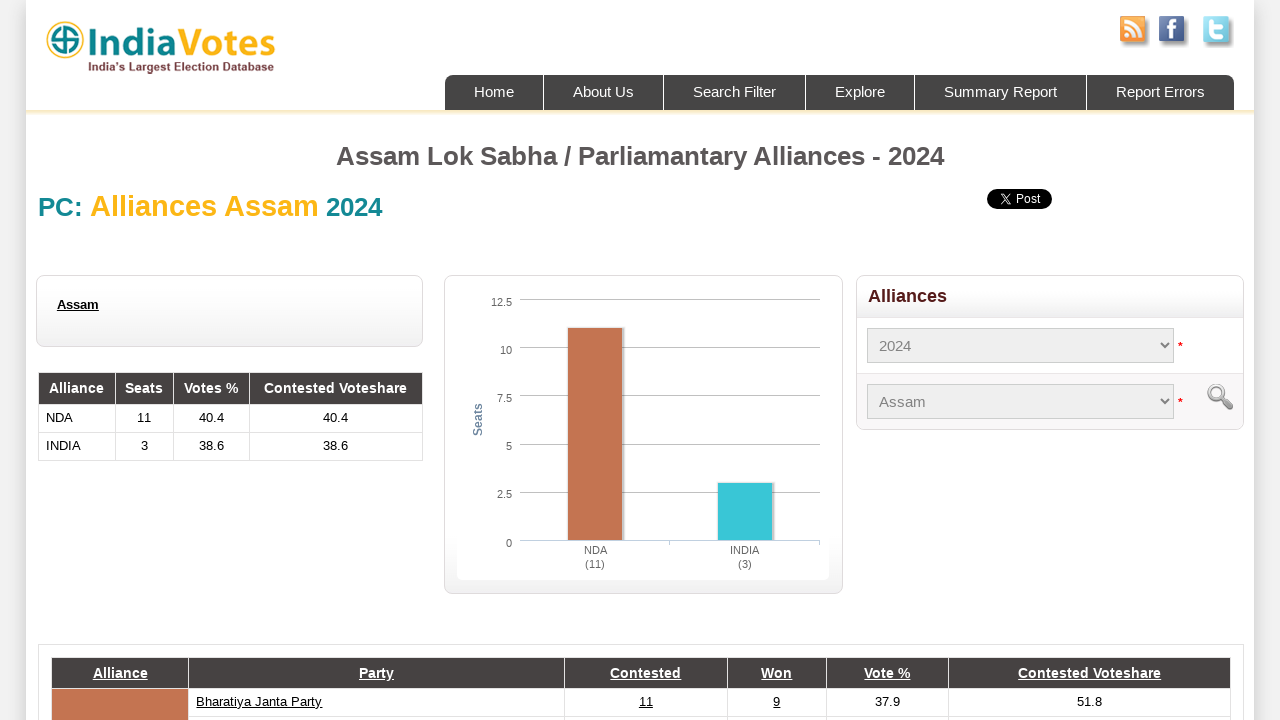

Navigated to India Votes alliance party-wise results page
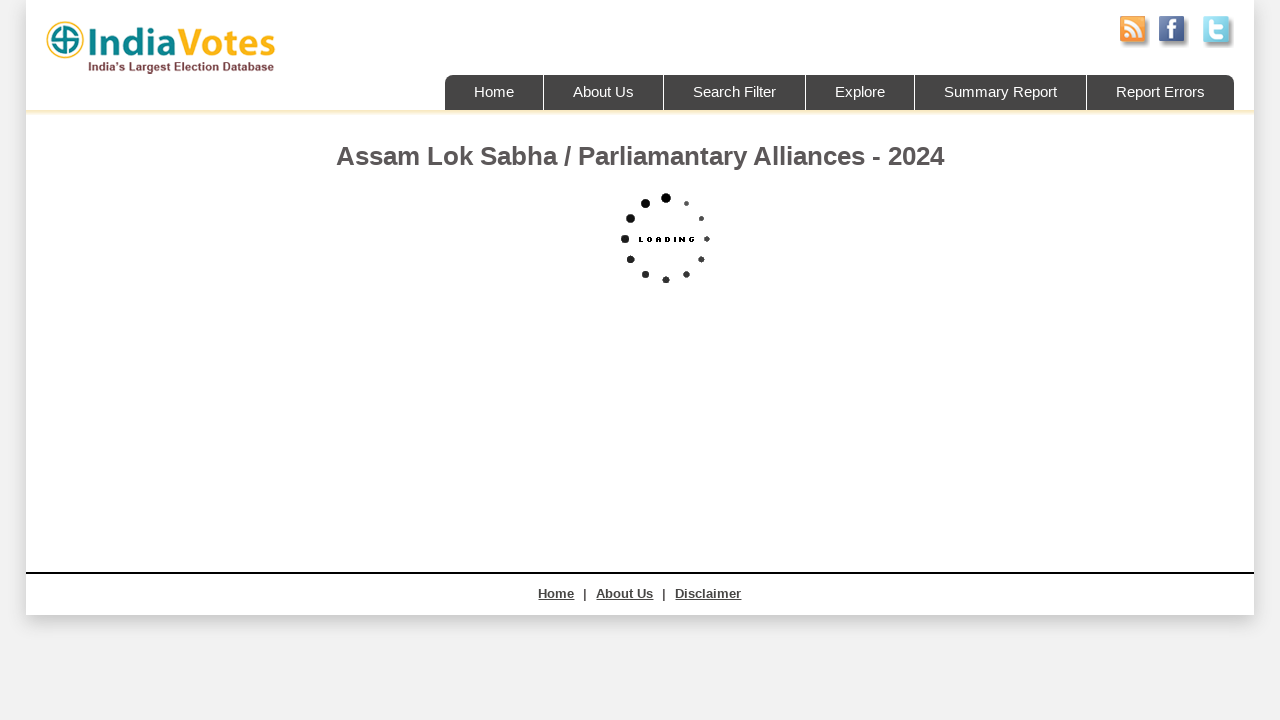

Alliance party-wise results table container loaded
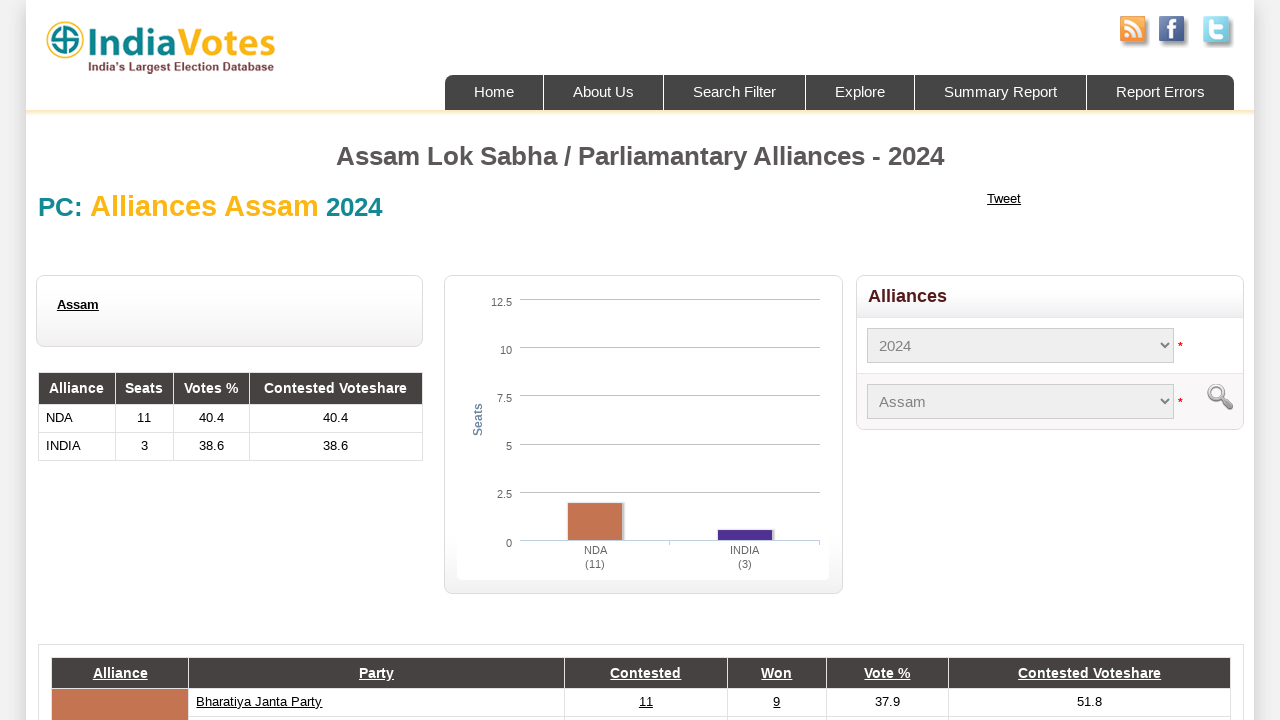

Grid table within alliance results container loaded
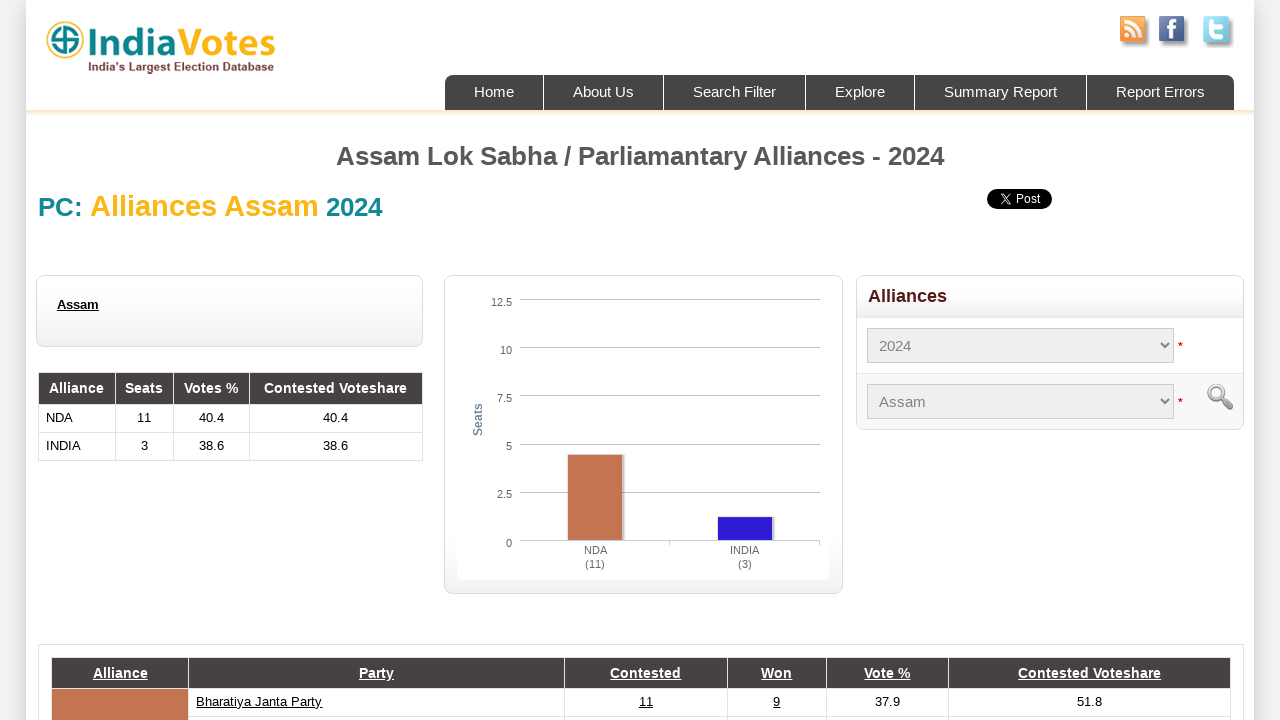

Alliance party-wise results table rows verified to be present with data
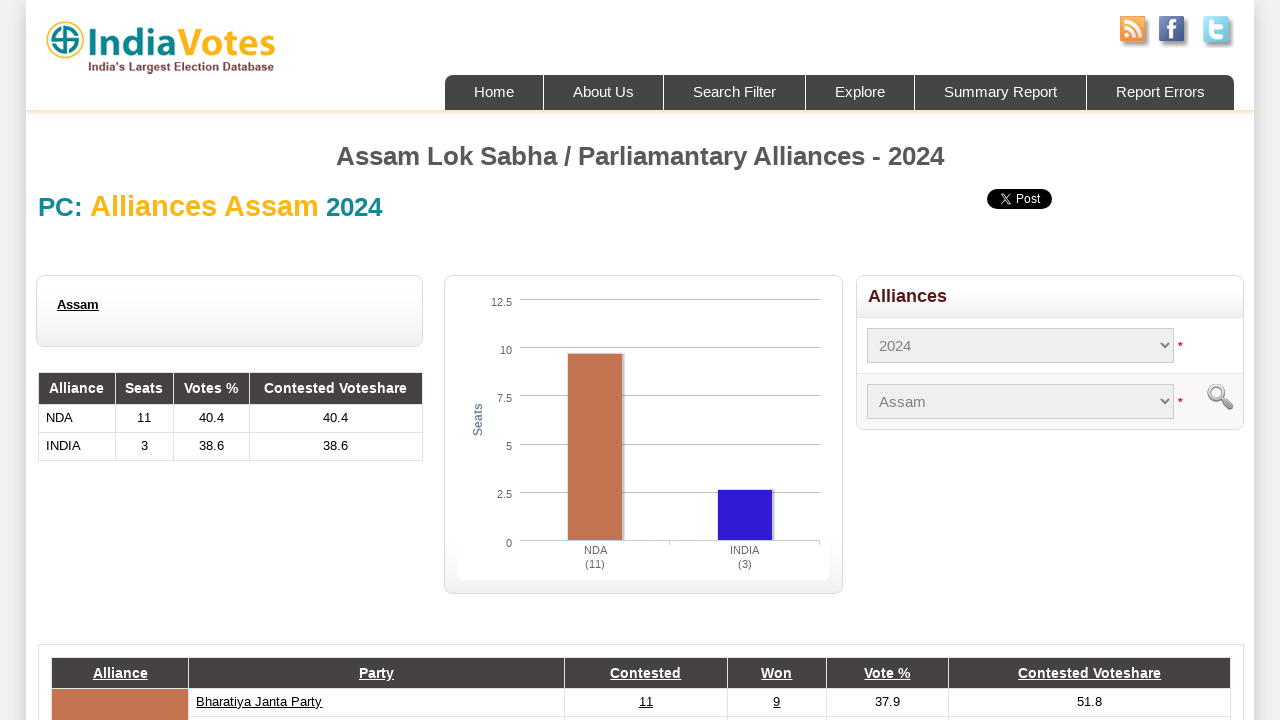

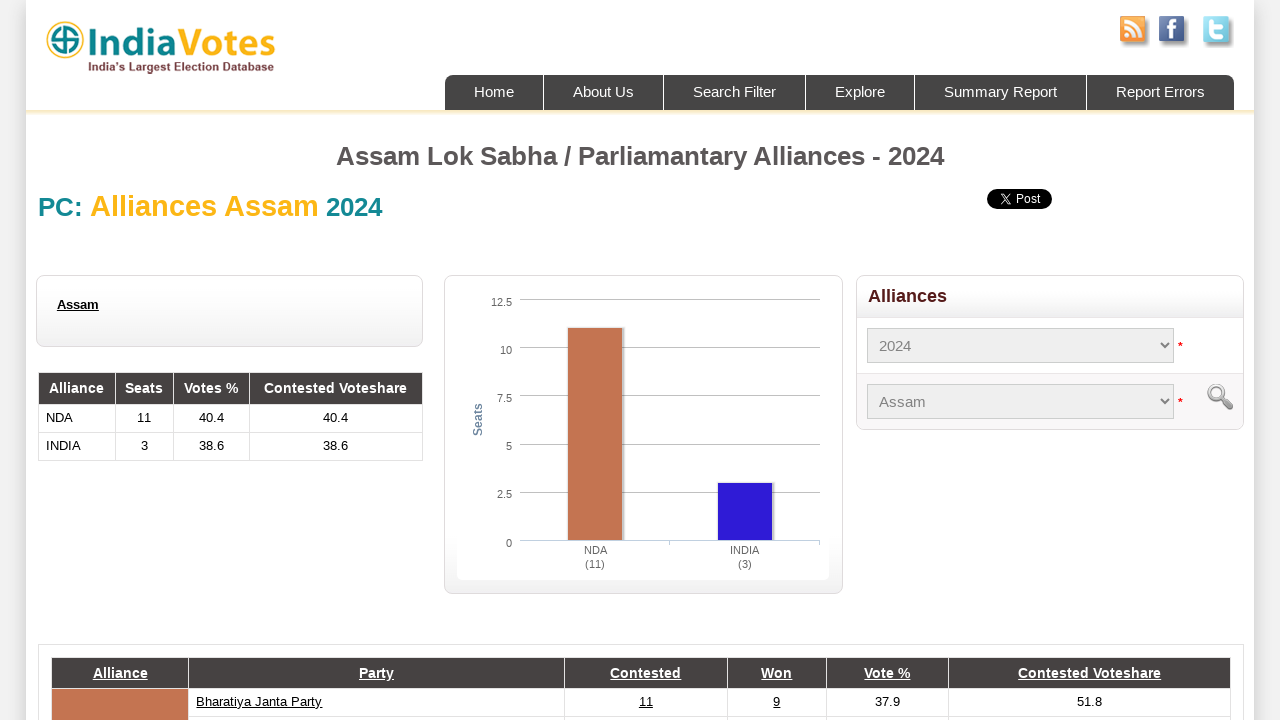